Tests dynamic content removal by clicking a remove button and waiting for a confirmation message to appear

Starting URL: https://the-internet.herokuapp.com/dynamic_controls

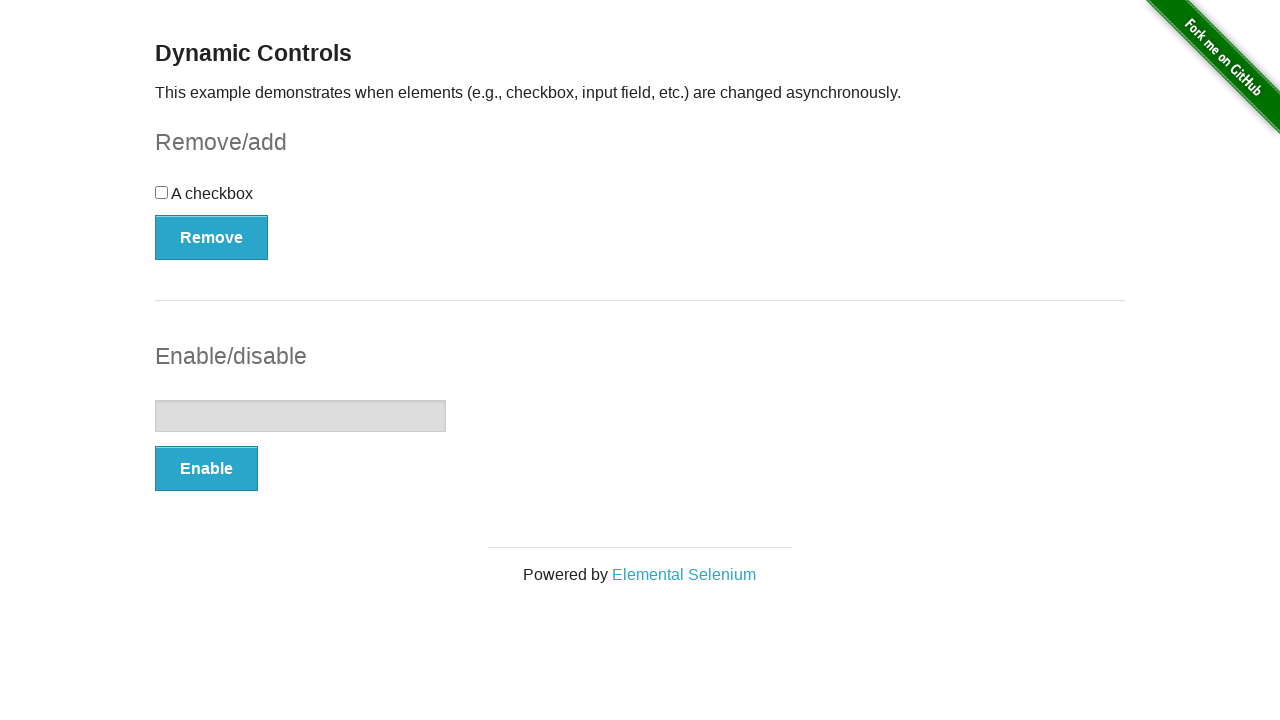

Clicked the Remove button to trigger dynamic content removal at (212, 237) on xpath=//button[.='Remove']
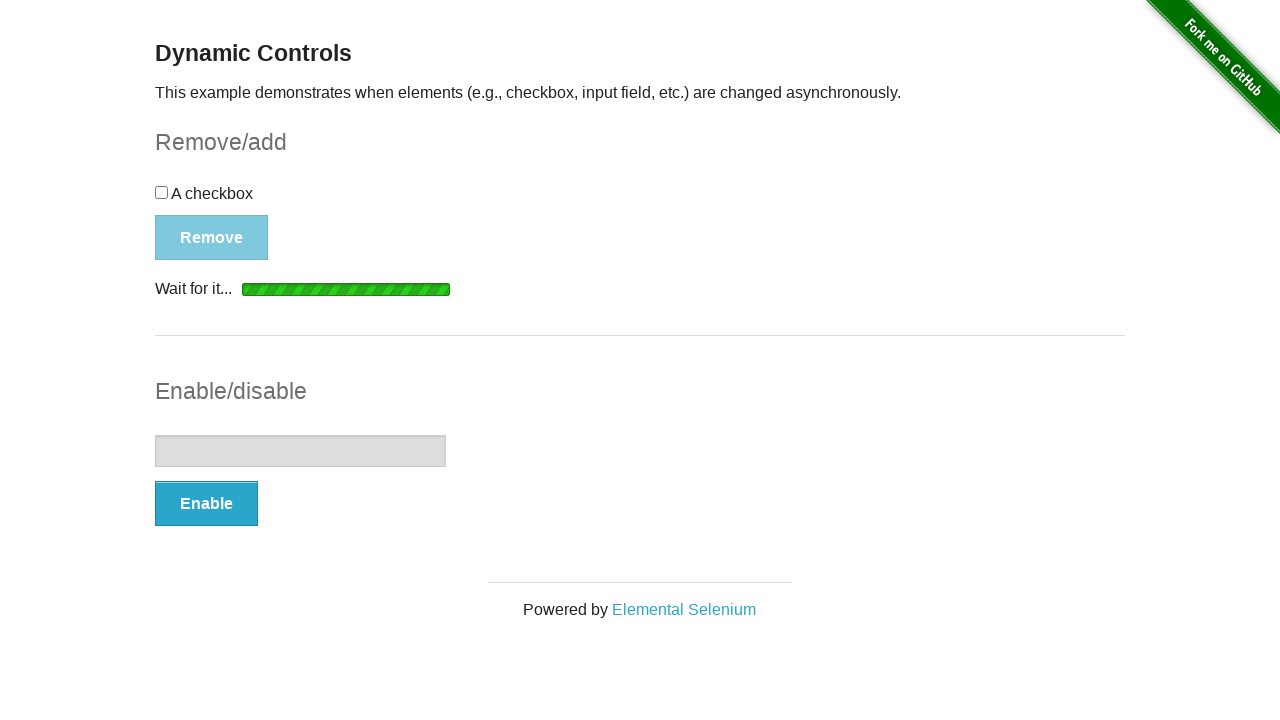

Confirmation message appeared after removal
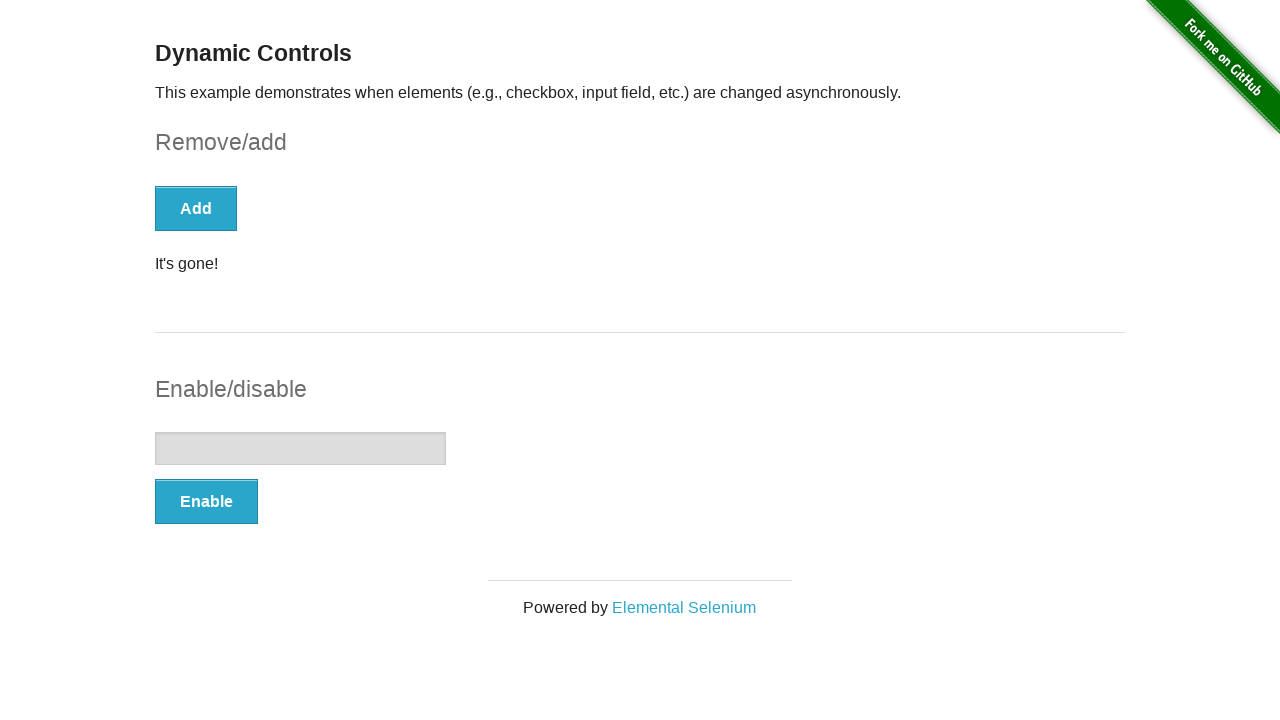

Located the confirmation message element
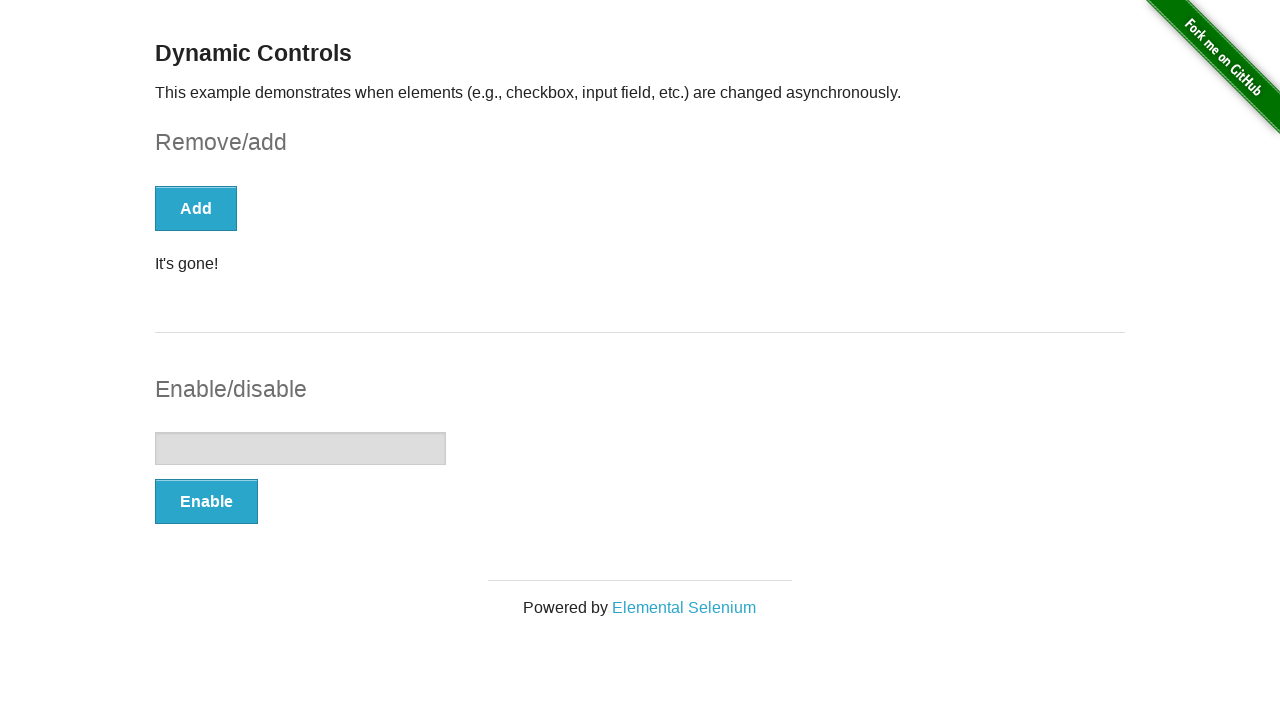

Retrieved confirmation message text: It's gone!
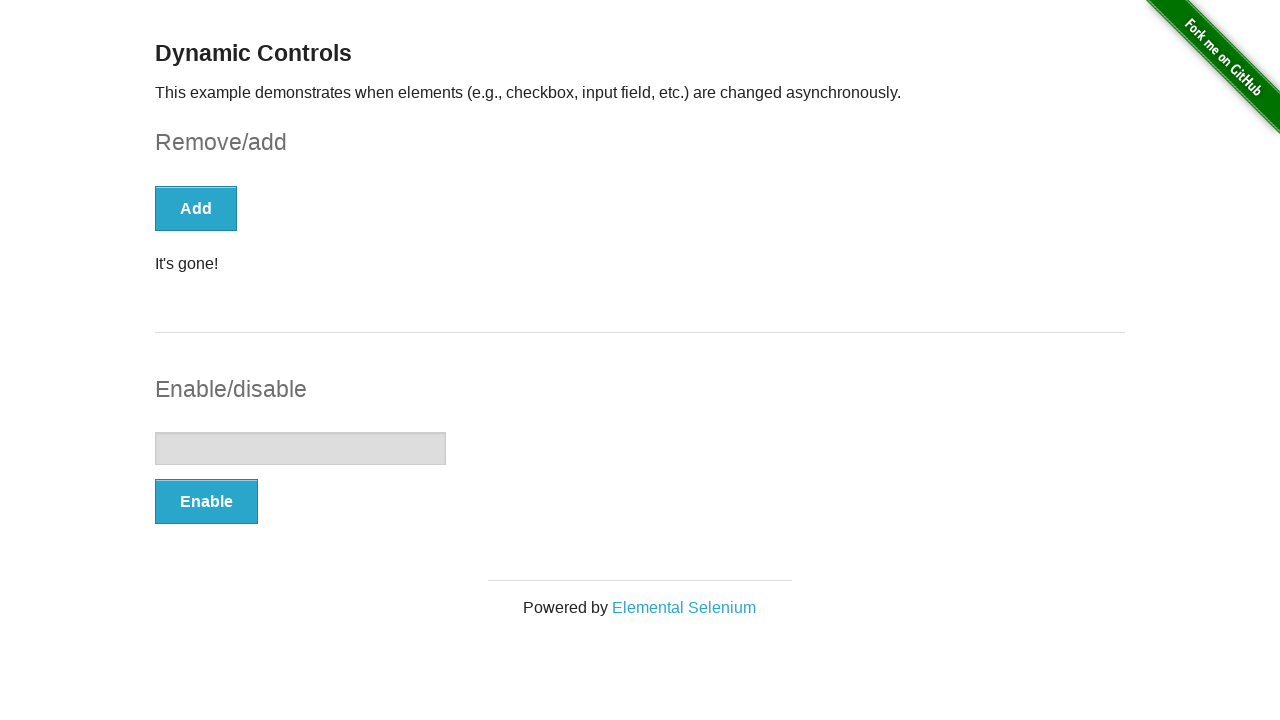

Printed message text to console: It's gone!
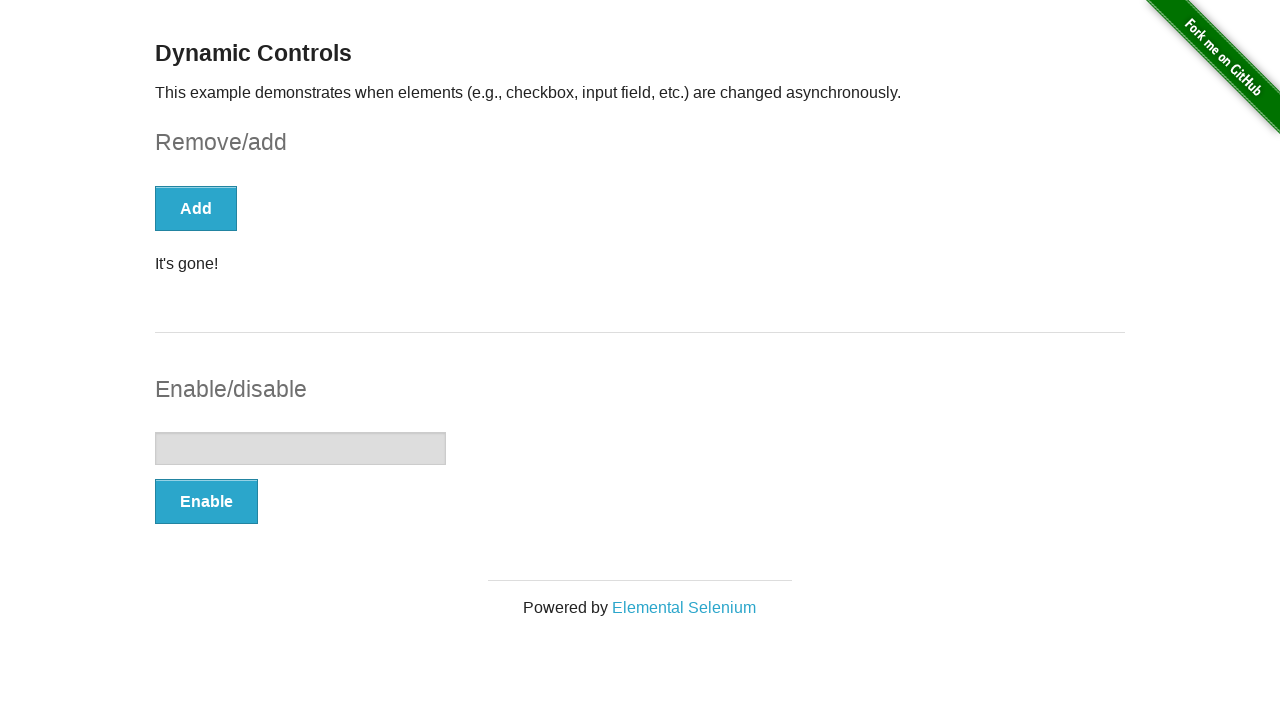

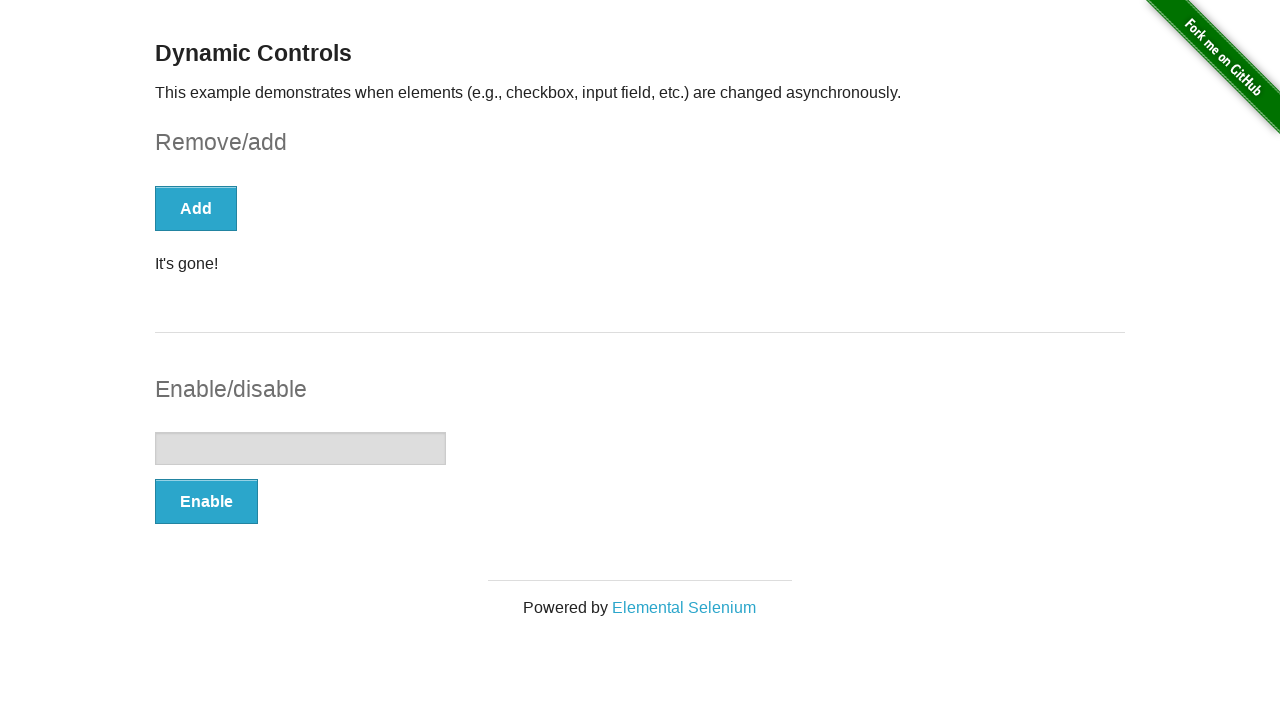